Tests dynamic loading functionality by clicking a start button, waiting for a loading indicator to appear and then disappear, and verifying the final "Hello World!" text is displayed

Starting URL: https://the-internet.herokuapp.com/dynamic_loading/1

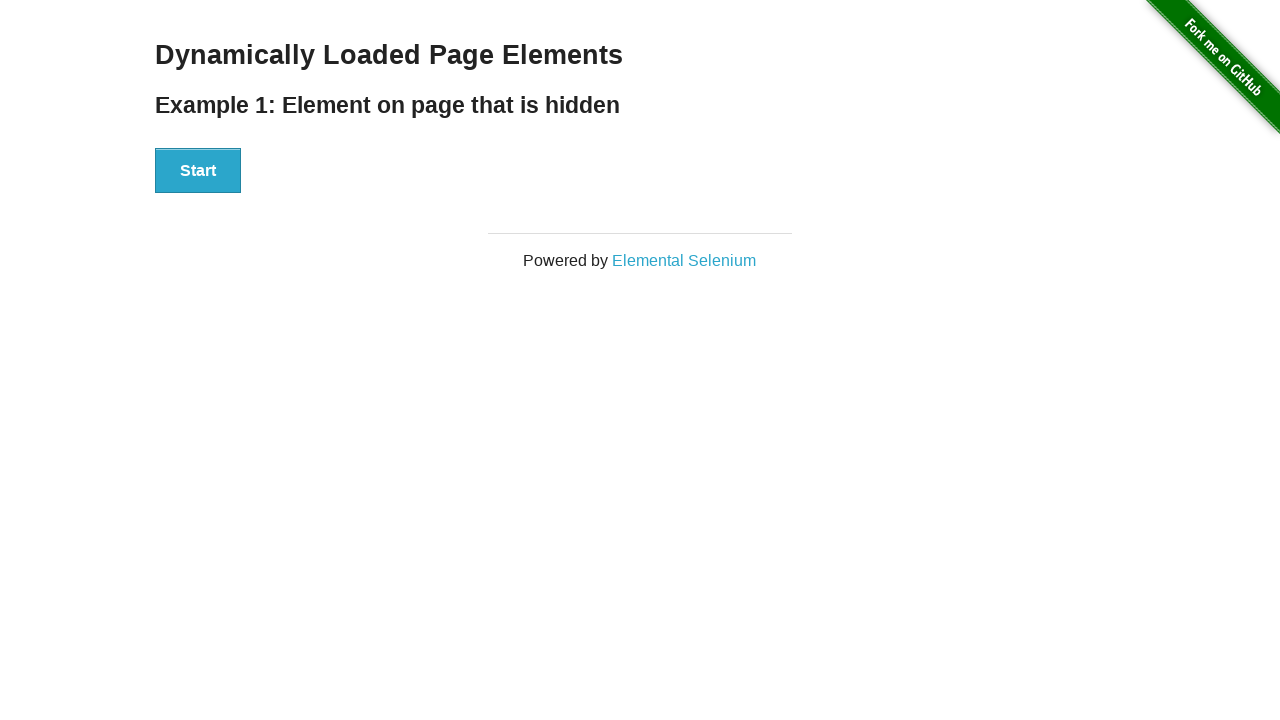

Clicked start button to initiate dynamic loading at (198, 171) on #start button
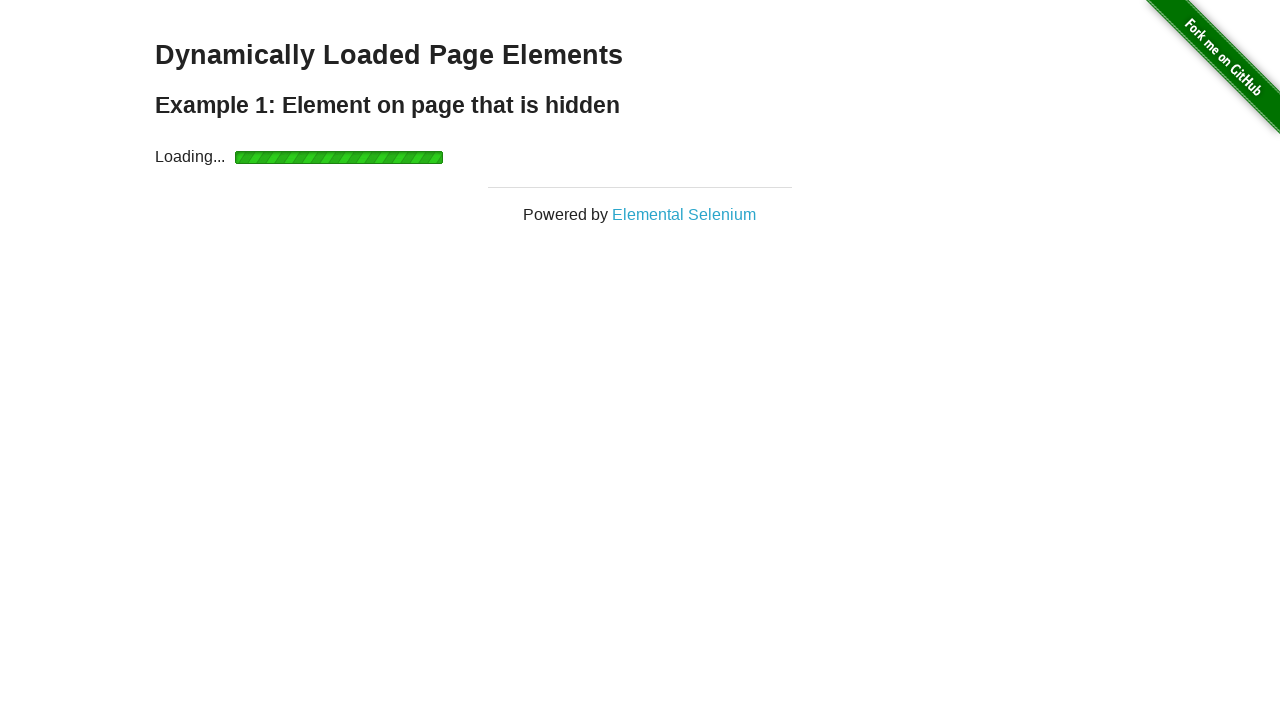

Loading indicator appeared
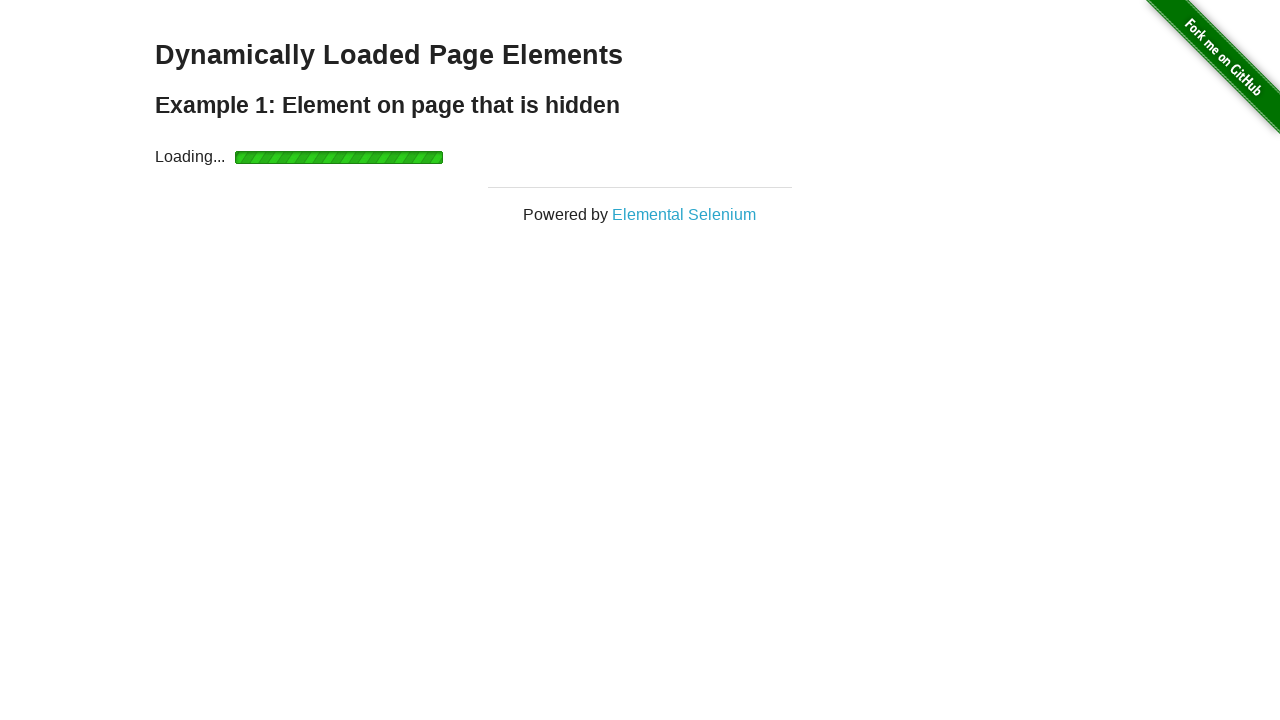

Loading indicator disappeared
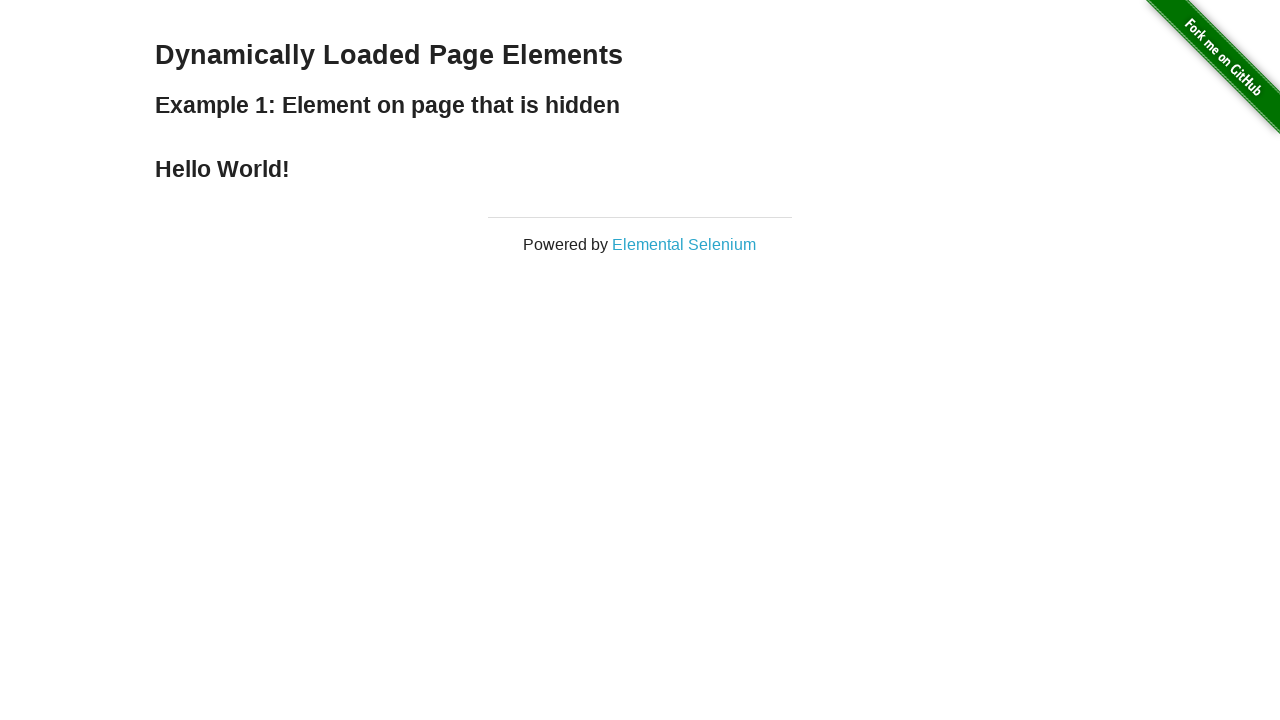

Retrieved result text from finish element
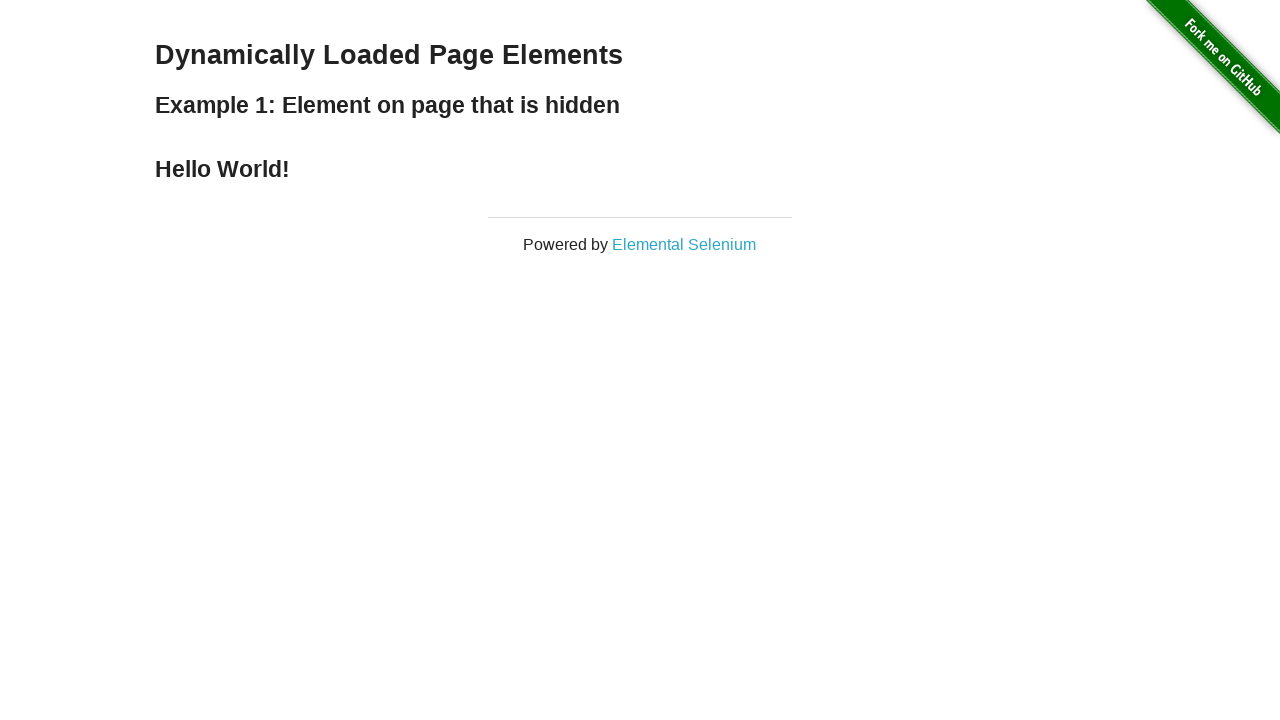

Verified result text is 'Hello World!'
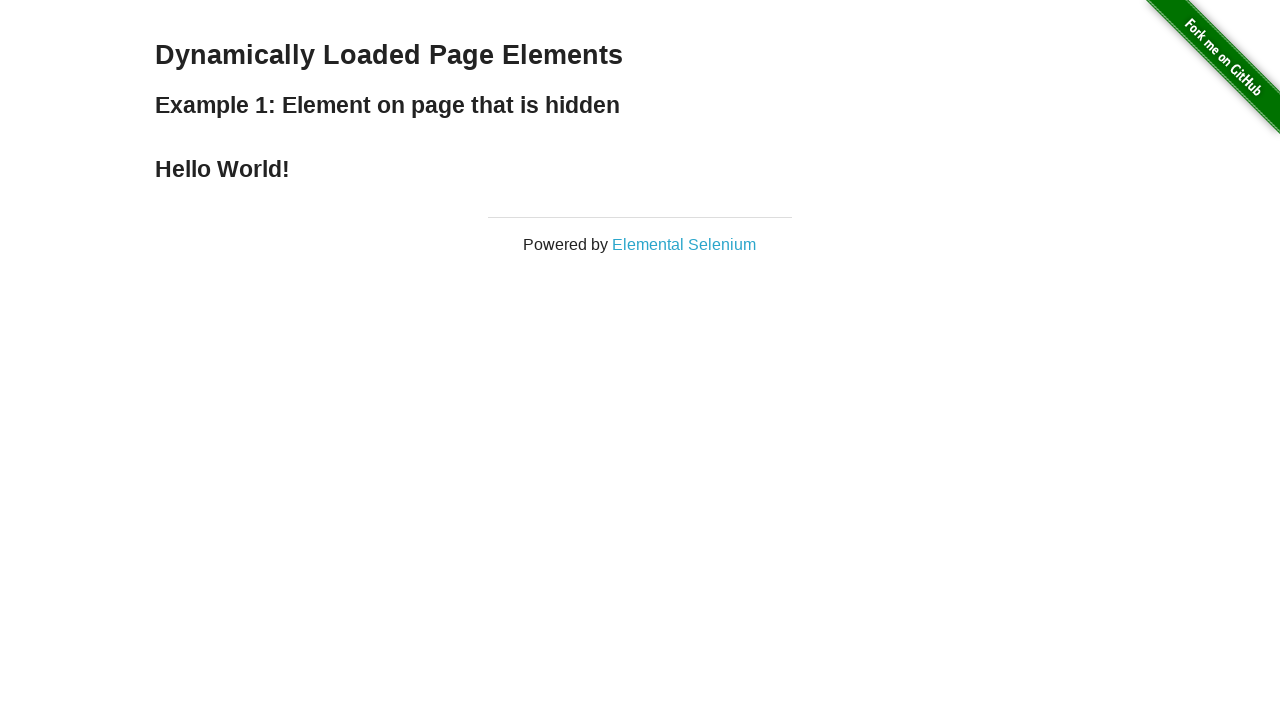

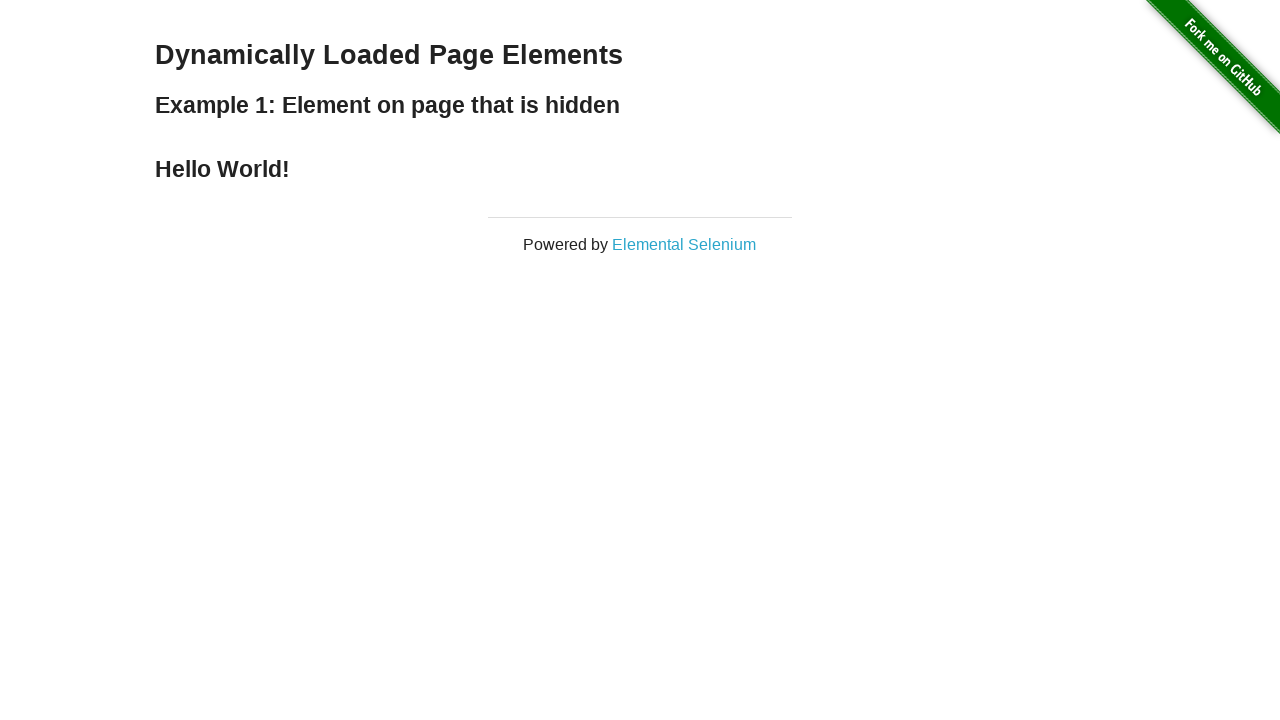